Tests checkbox interactions on a form by selecting and unselecting multiple checkboxes in sequence to verify checkbox toggle functionality.

Starting URL: http://formy-project.herokuapp.com/form

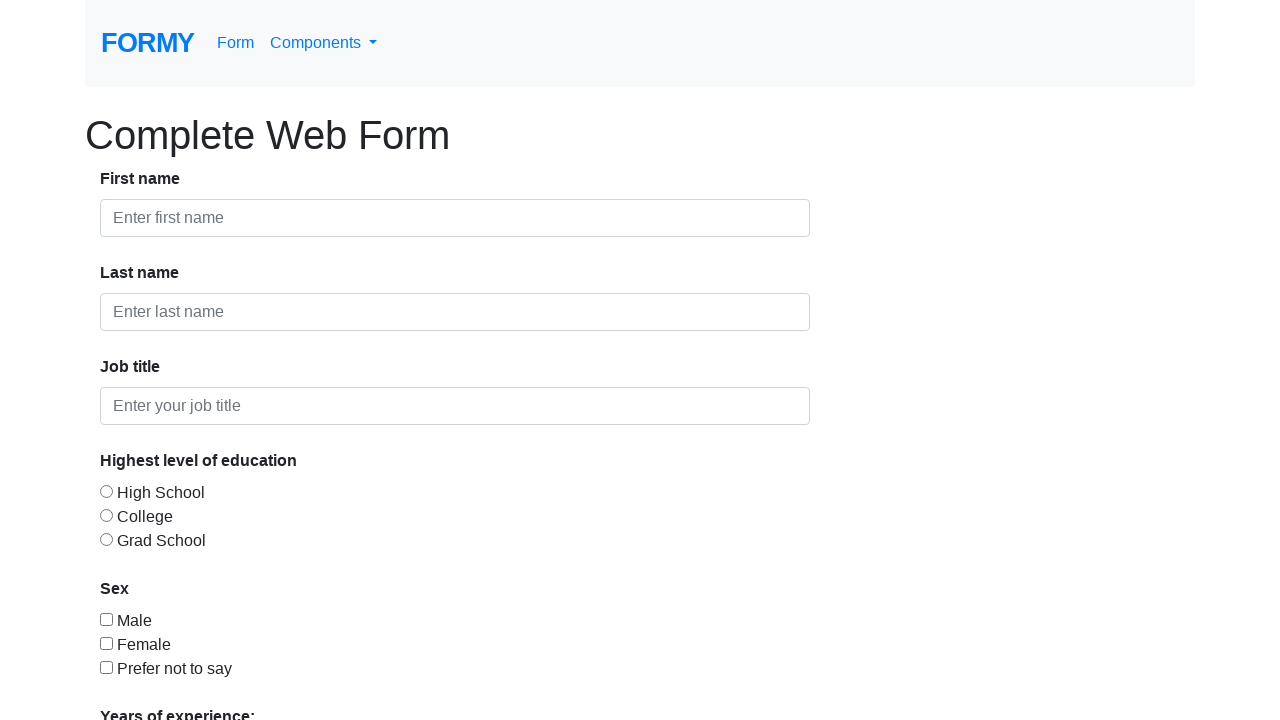

Selected checkbox 1 at (106, 619) on #checkbox-1
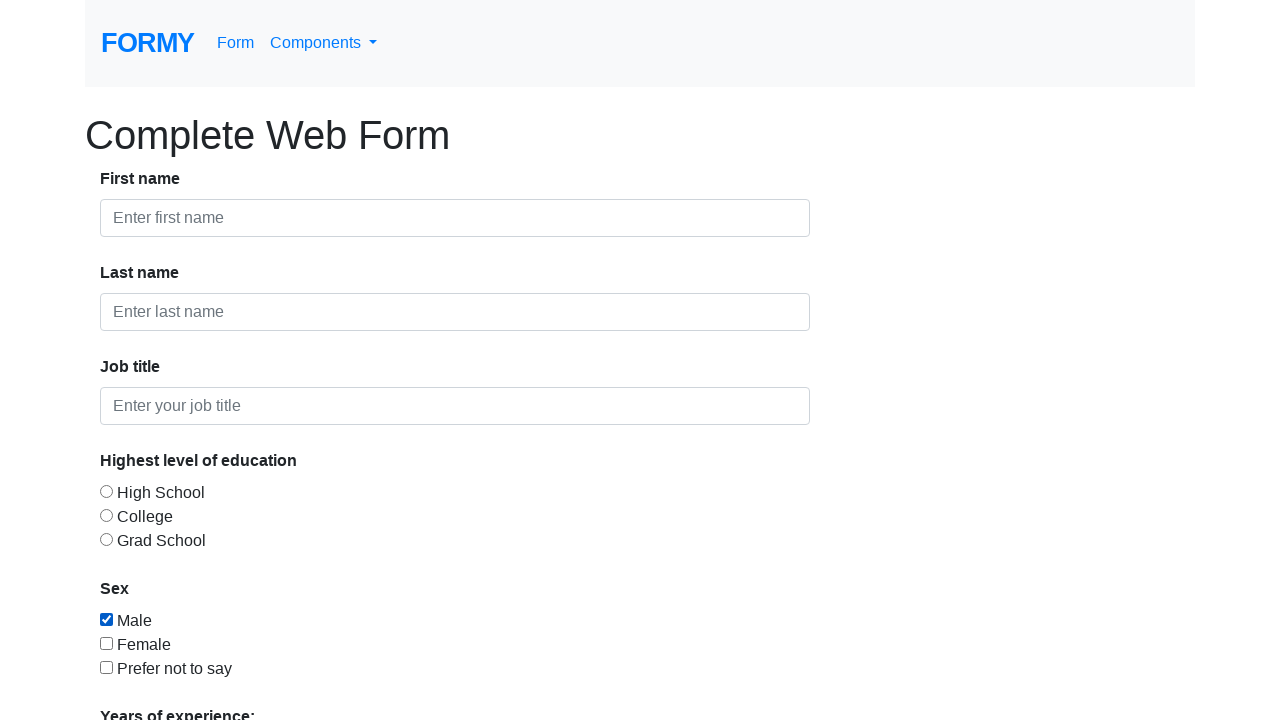

Selected checkbox 2 at (106, 643) on #checkbox-2
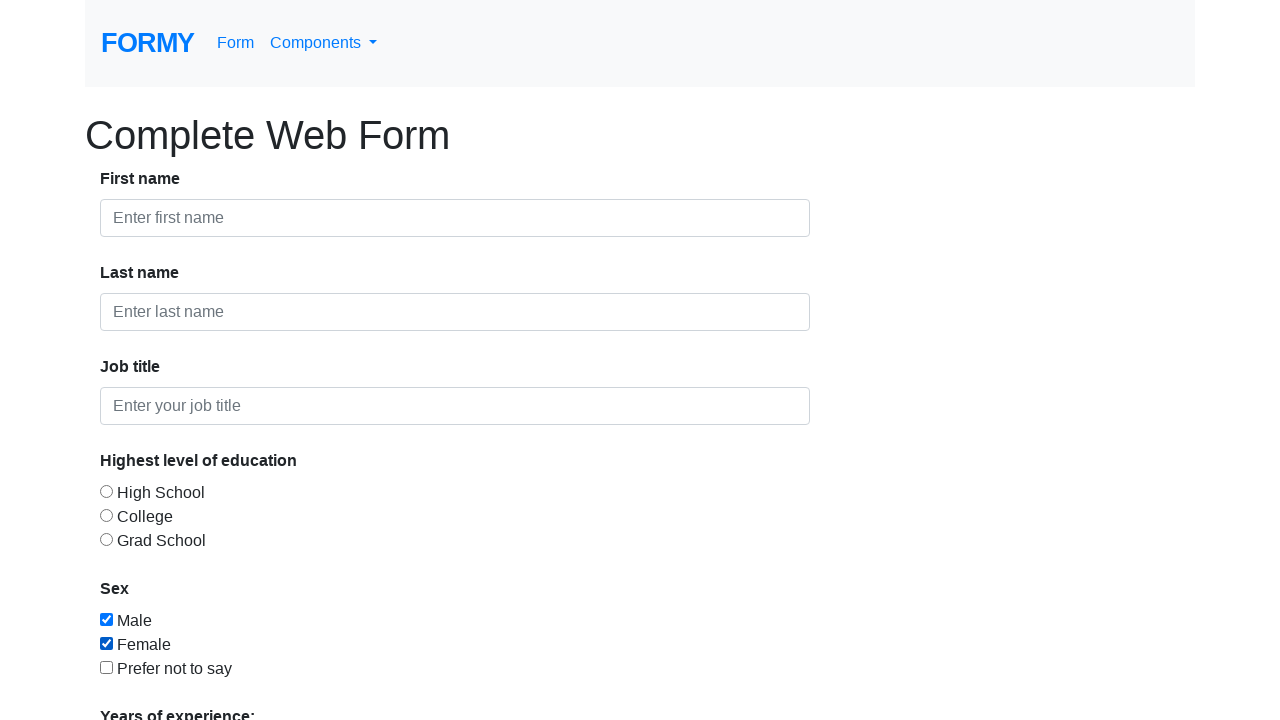

Selected checkbox 3 at (106, 667) on #checkbox-3
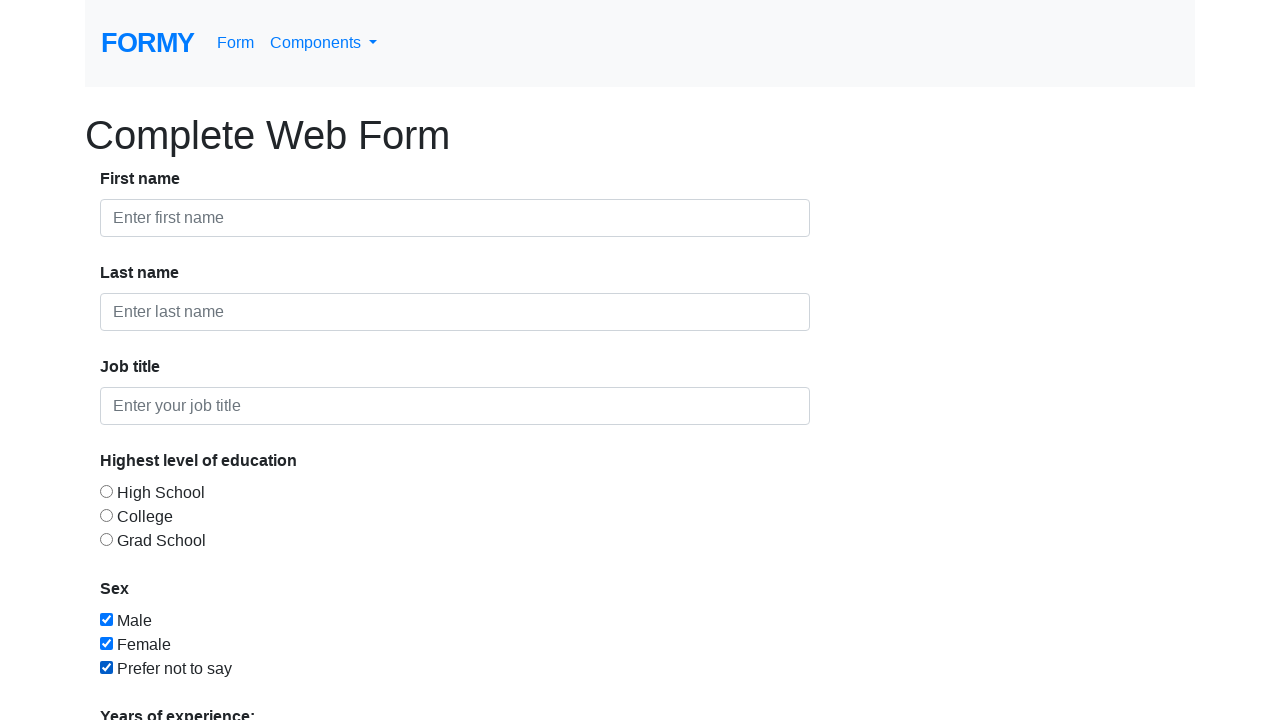

Unselected checkbox 1 at (106, 619) on #checkbox-1
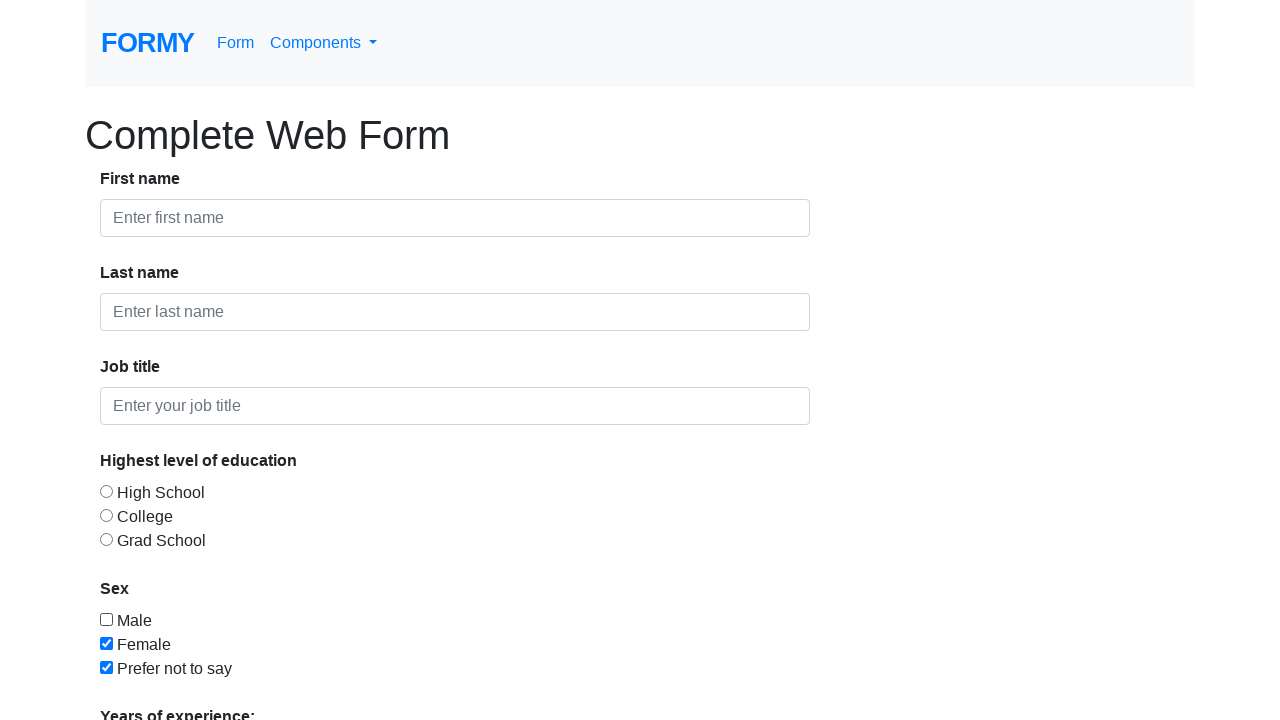

Selected checkbox 2 again on #checkbox-2
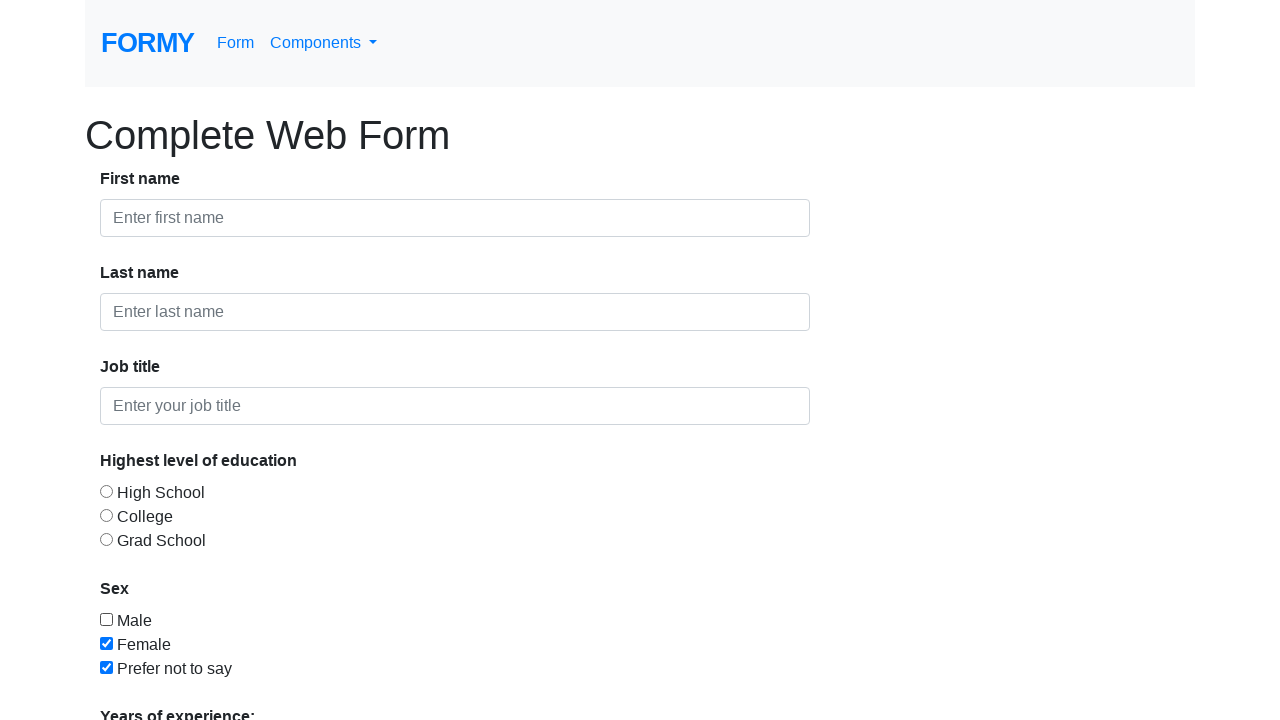

Unselected checkbox 3 at (106, 667) on #checkbox-3
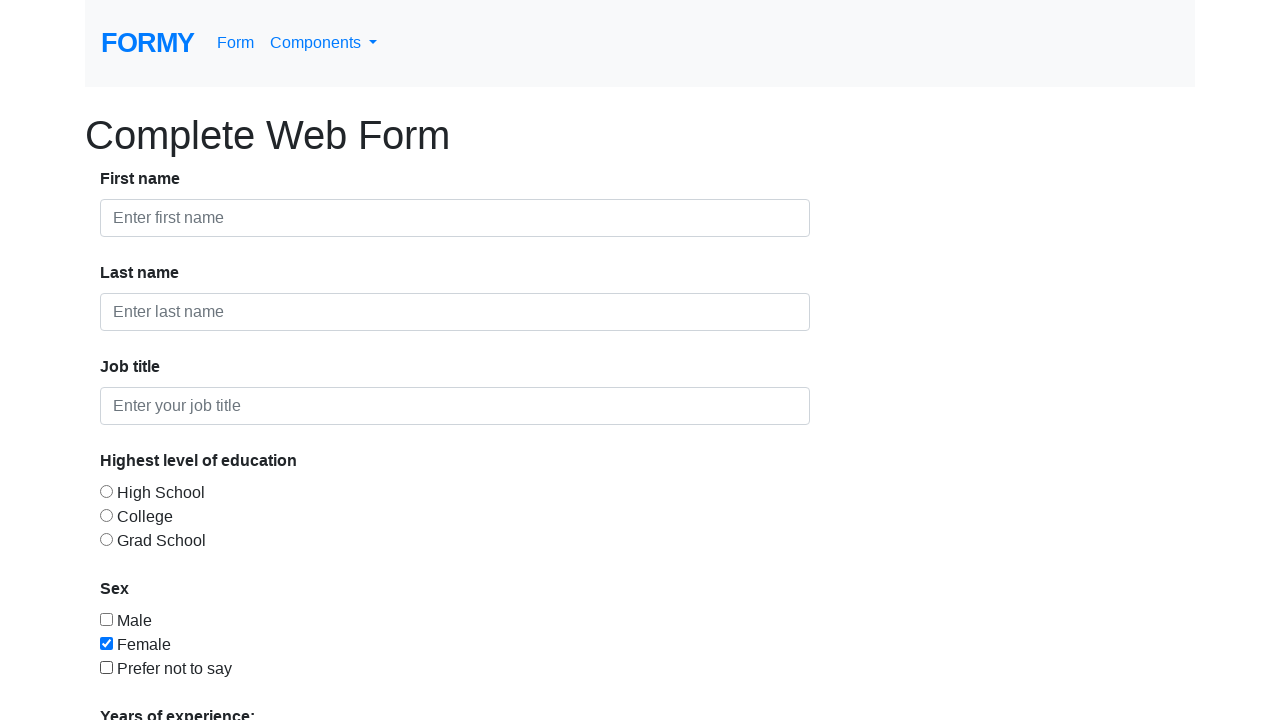

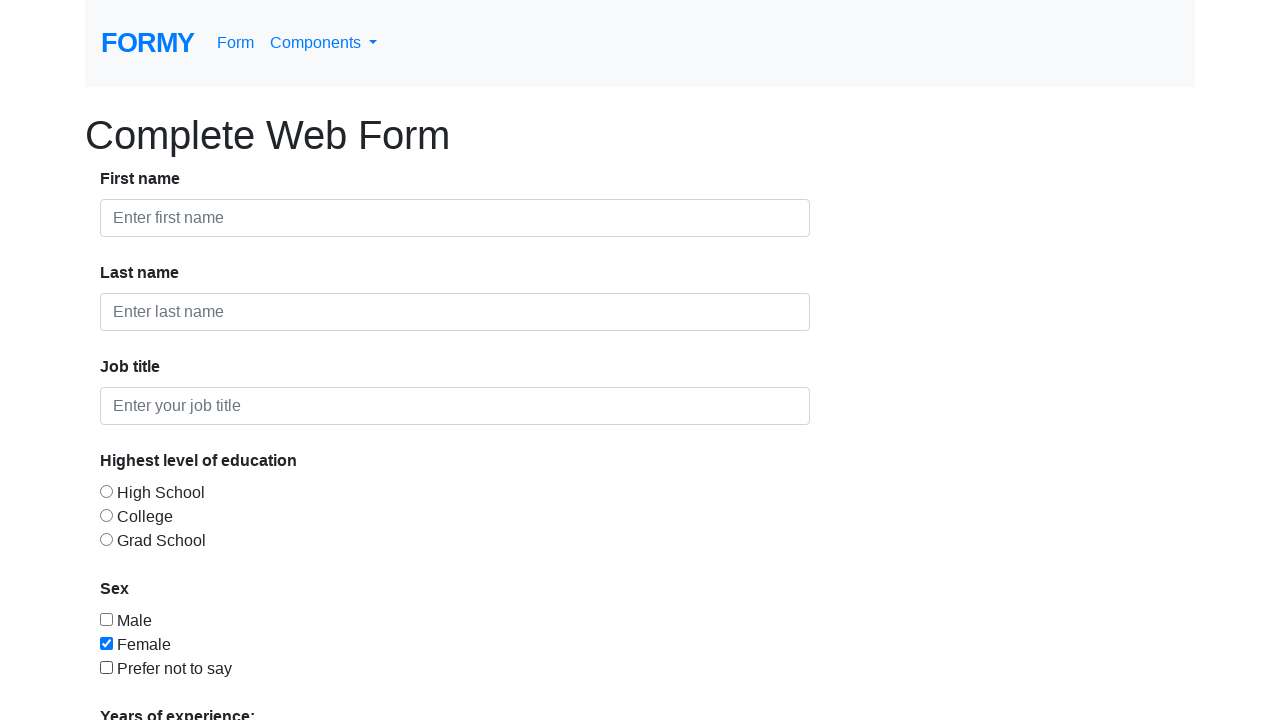